Navigates to test automation practice site and interacts with a date picker input

Starting URL: https://testautomationpractice.blogspot.com/

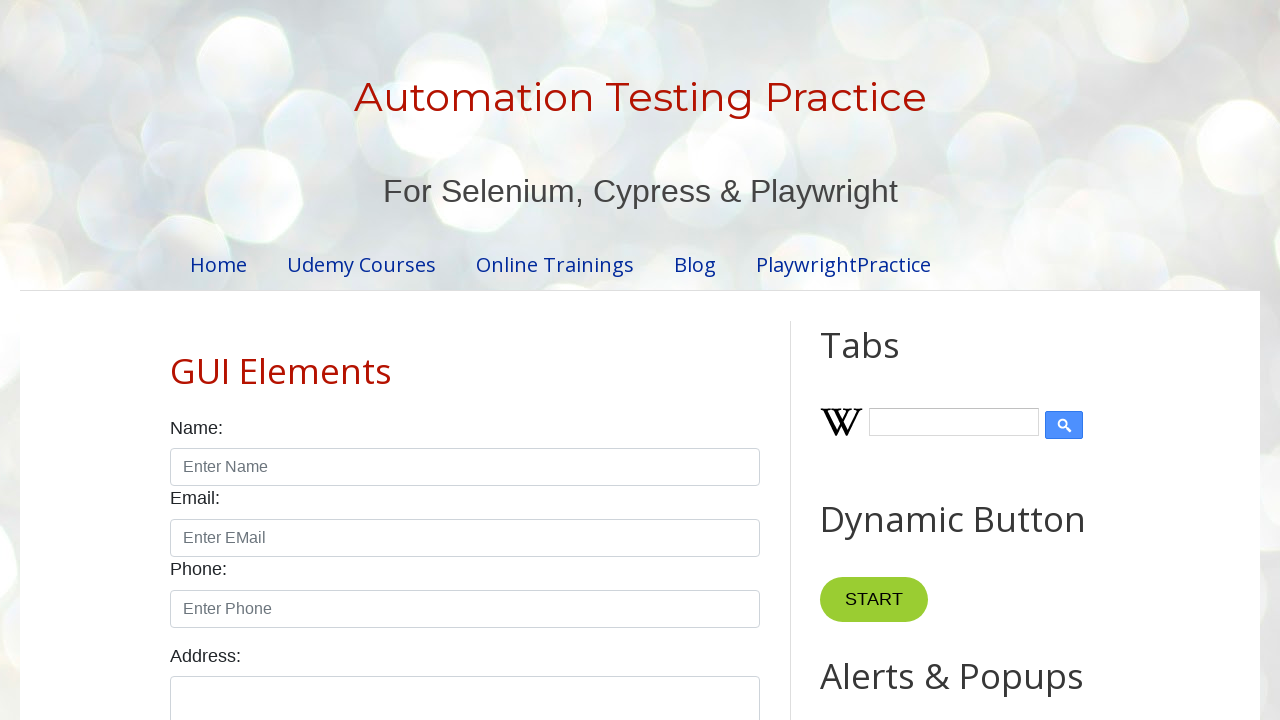

Navigated to test automation practice site
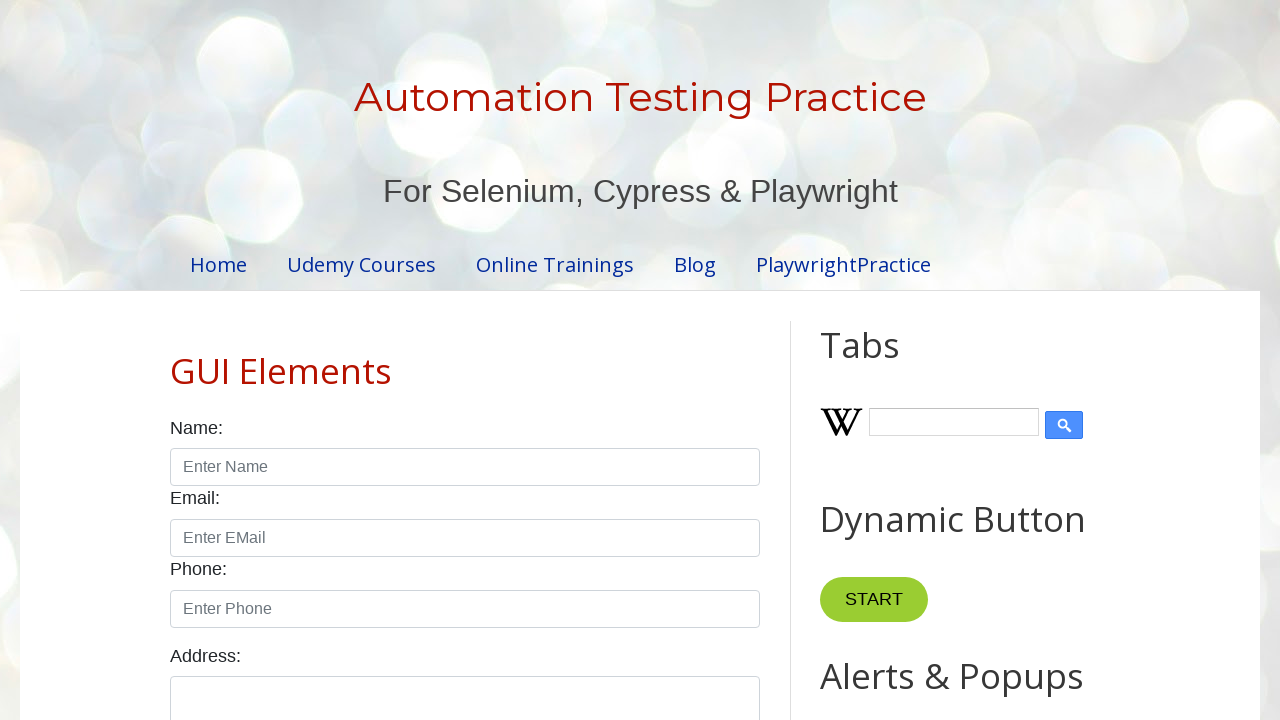

Clicked on date picker to open it at (515, 360) on xpath=//input[@id='datepicker']
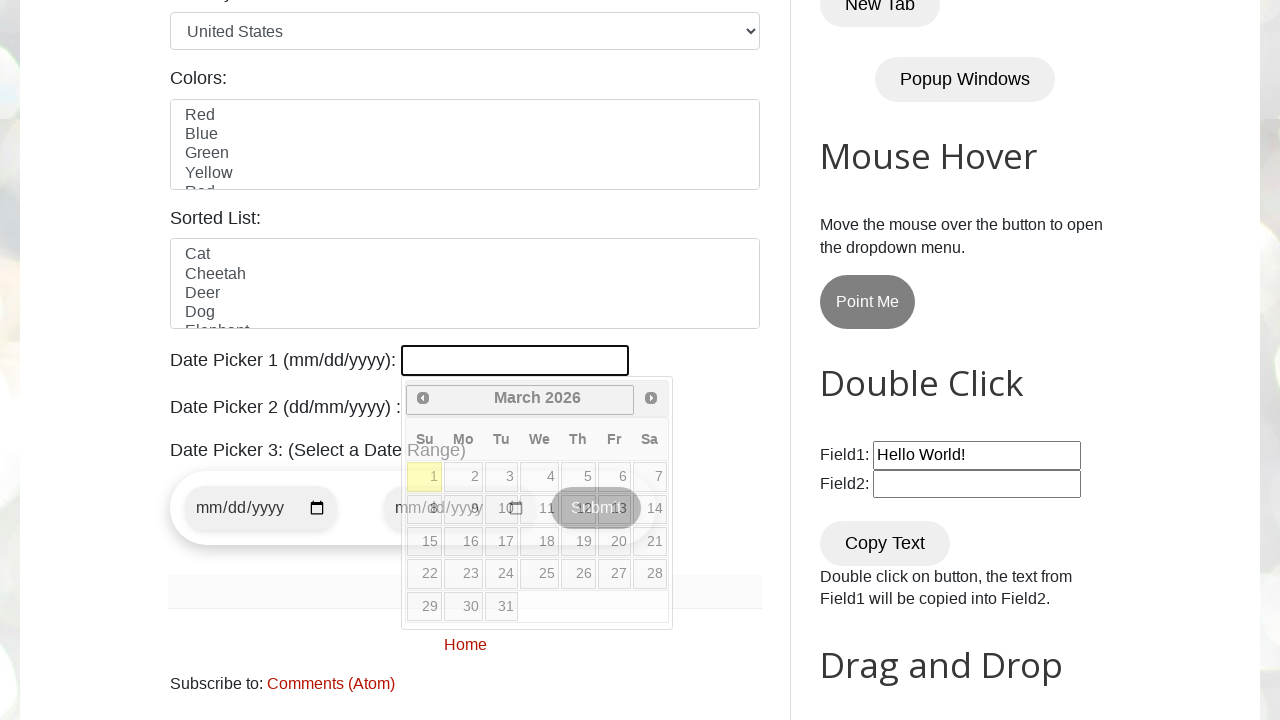

Filled date picker with value '01/17/2024' on xpath=//input[@id='datepicker']
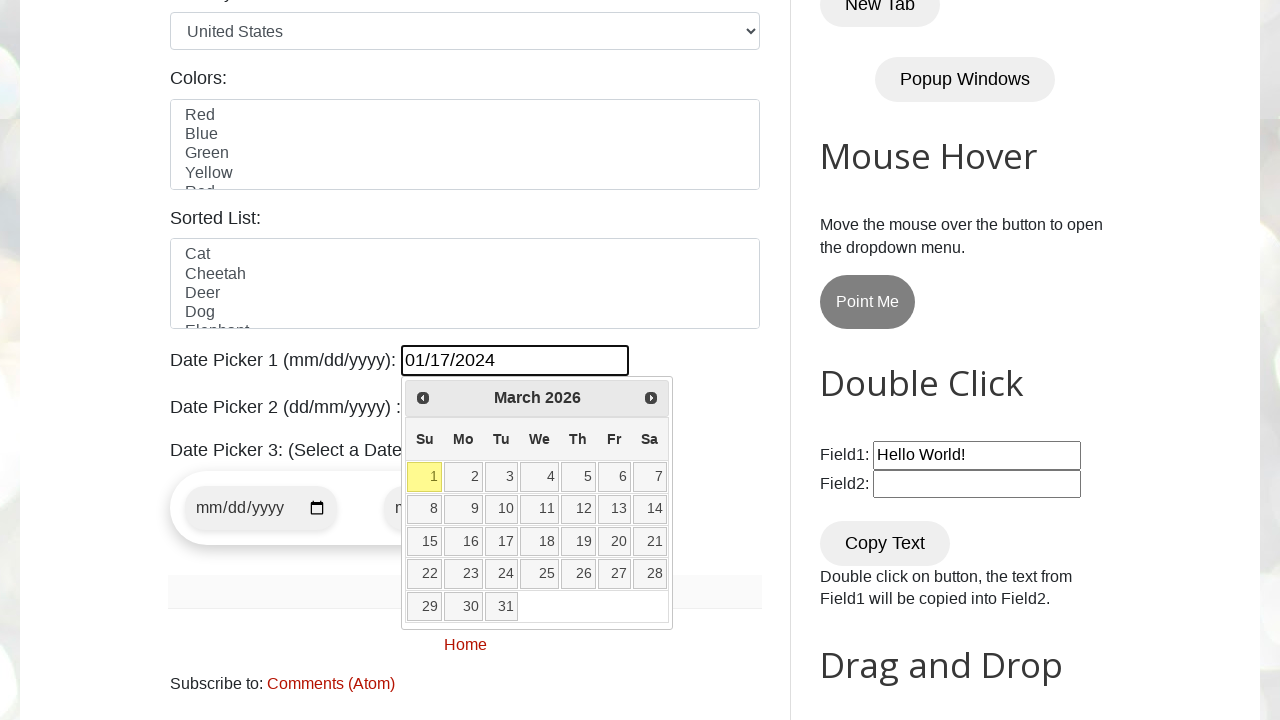

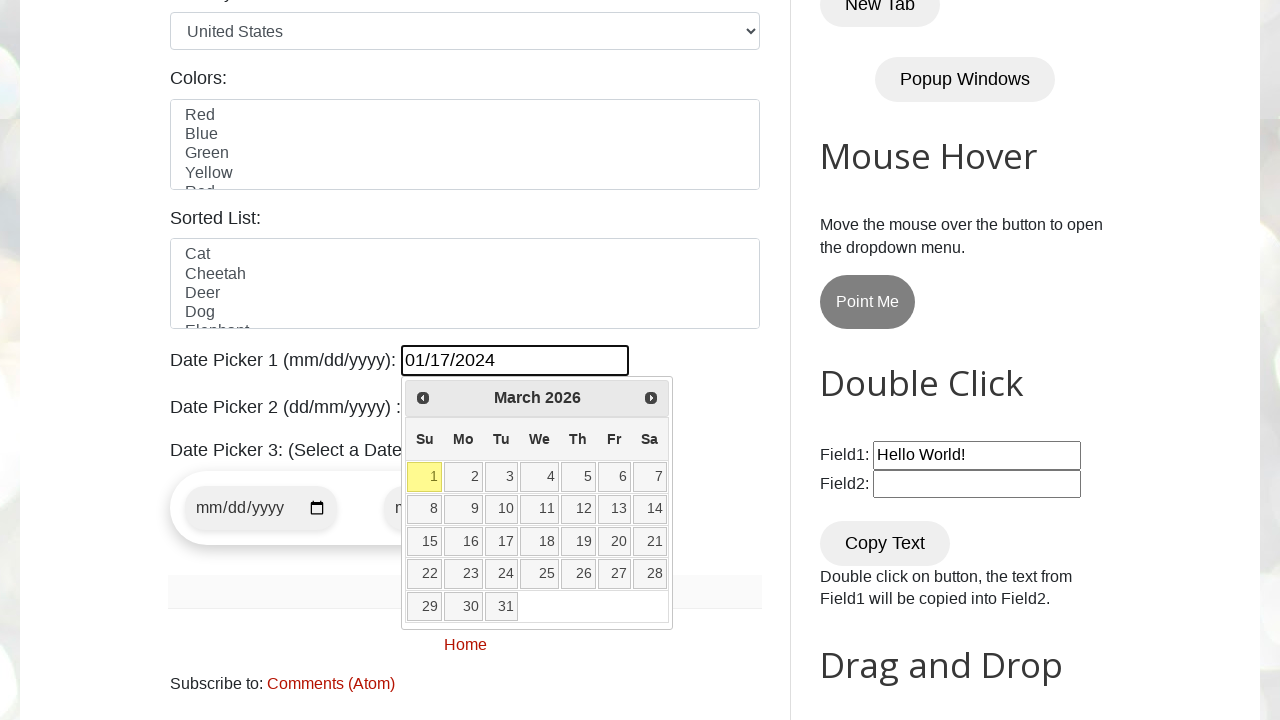